Navigates to Lightning Maps website and verifies that the lightning strikes image element is visible on the page.

Starting URL: http://www.lightningmaps.org

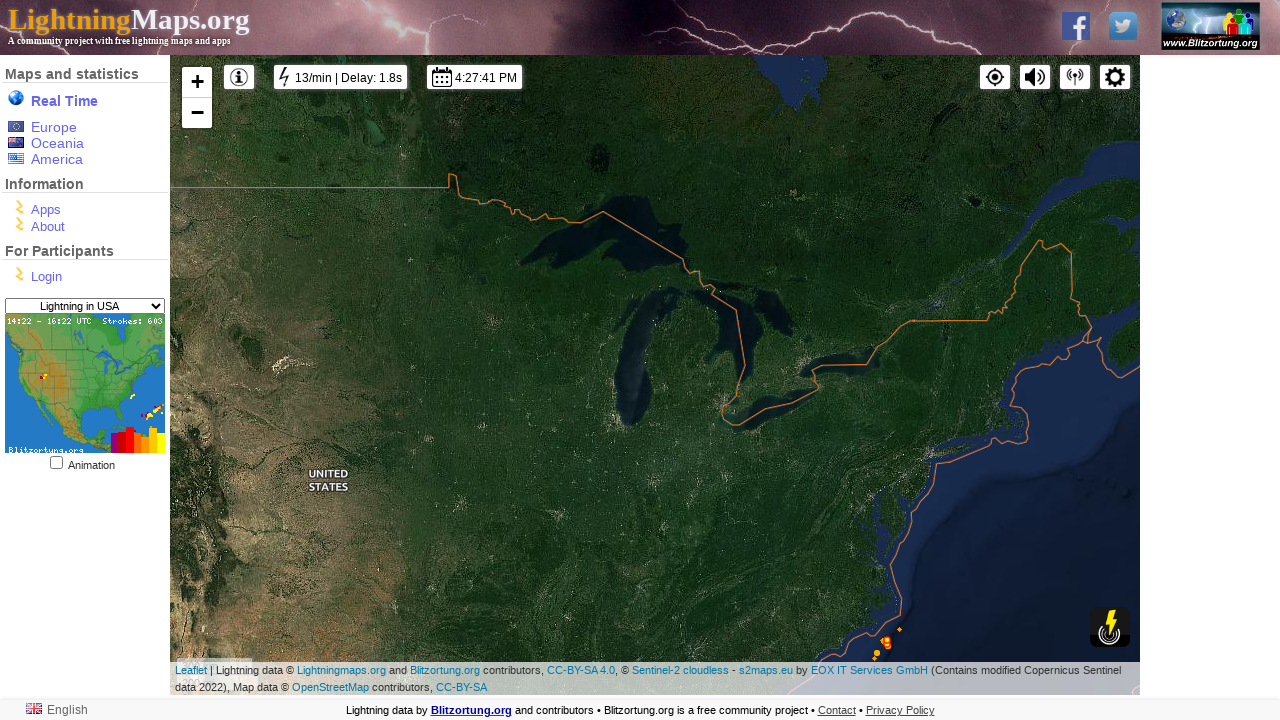

Waited for lightning strikes image element to be visible
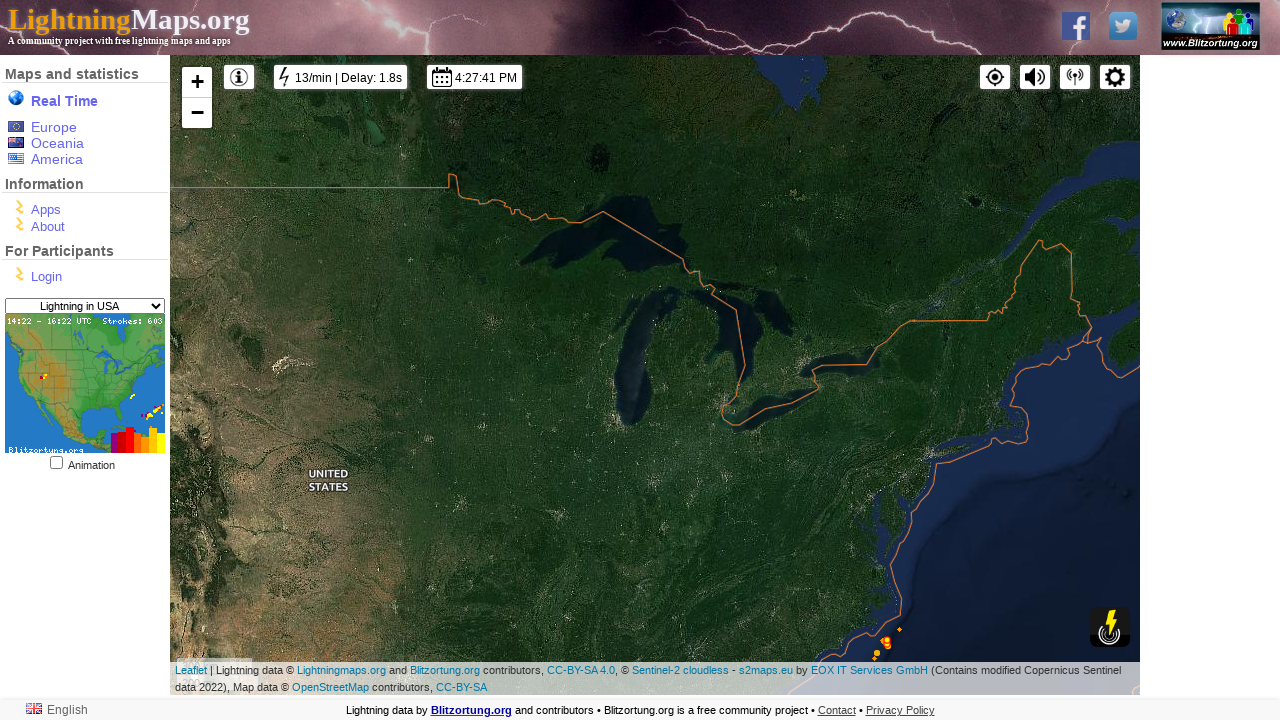

Located the lightning strikes image element
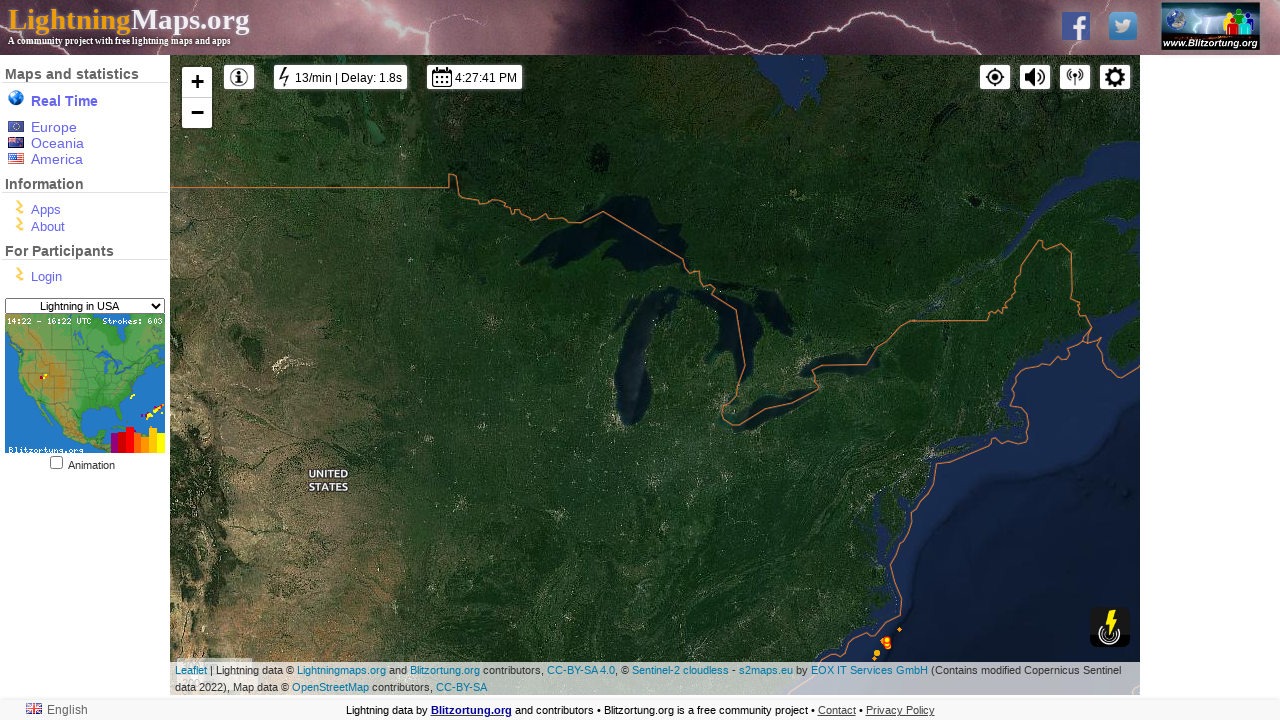

Confirmed lightning strikes image element is visible
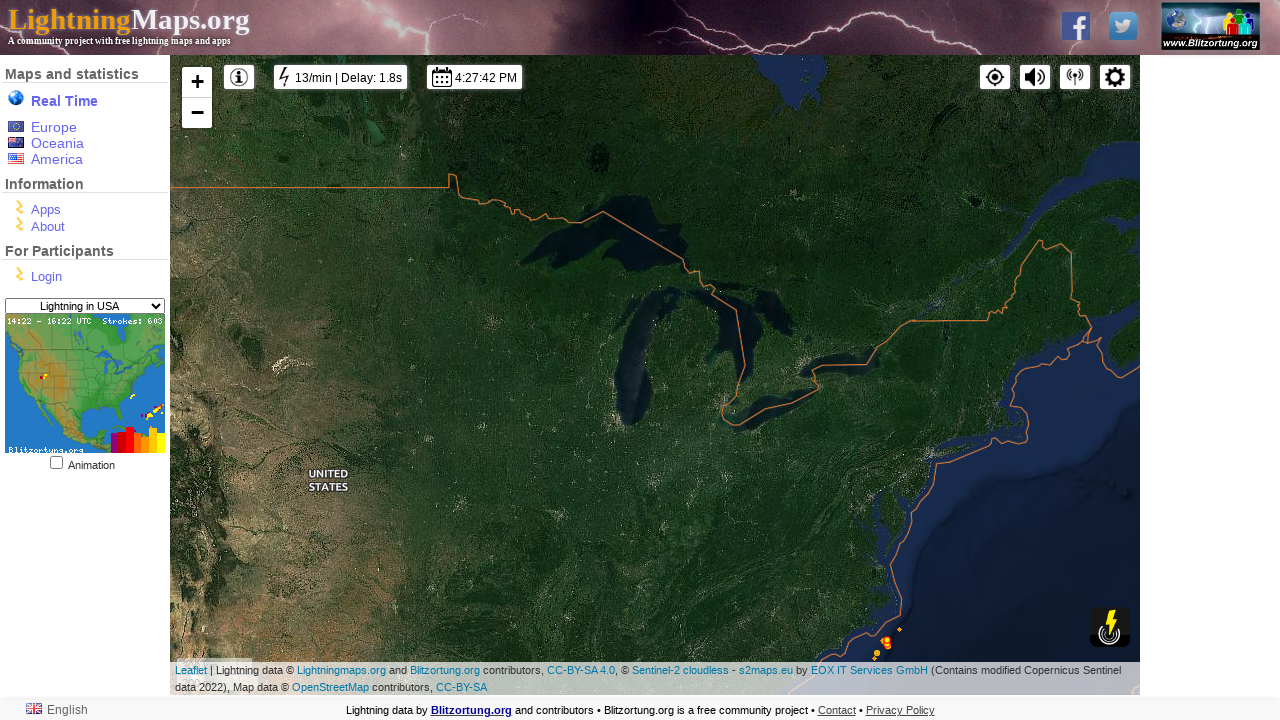

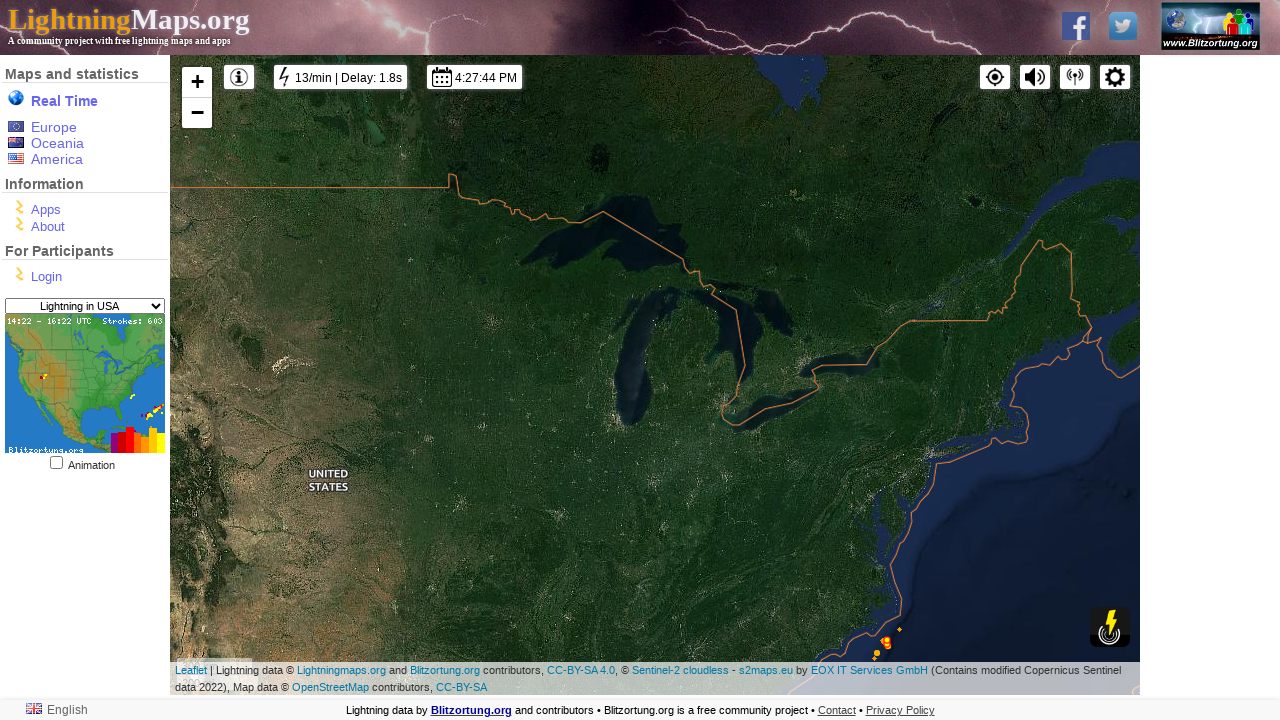